Tests the Korean real estate price lookup functionality by selecting location dropdowns (city, district, neighborhood), filling in lot numbers, and submitting a search to verify results are displayed.

Starting URL: https://www.realtyprice.kr/notice/gsindividual/search.htm

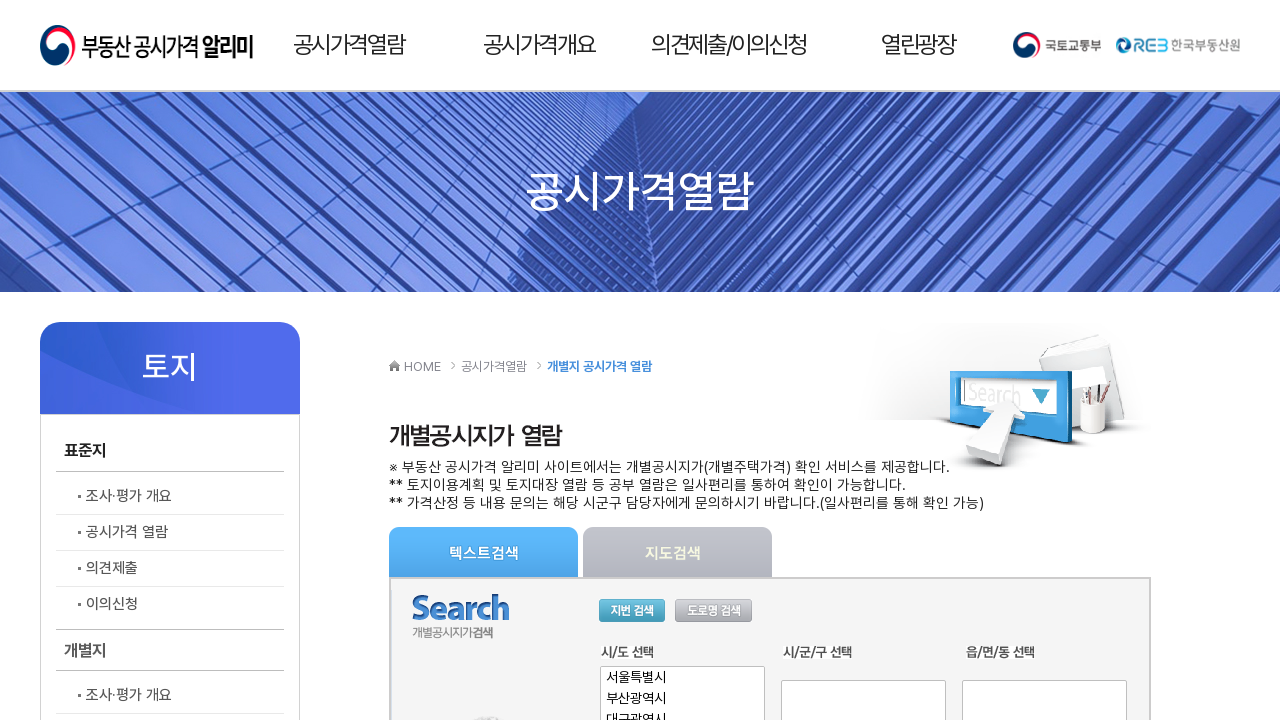

Selected Seoul (서울특별시) from city dropdown on #sido_list
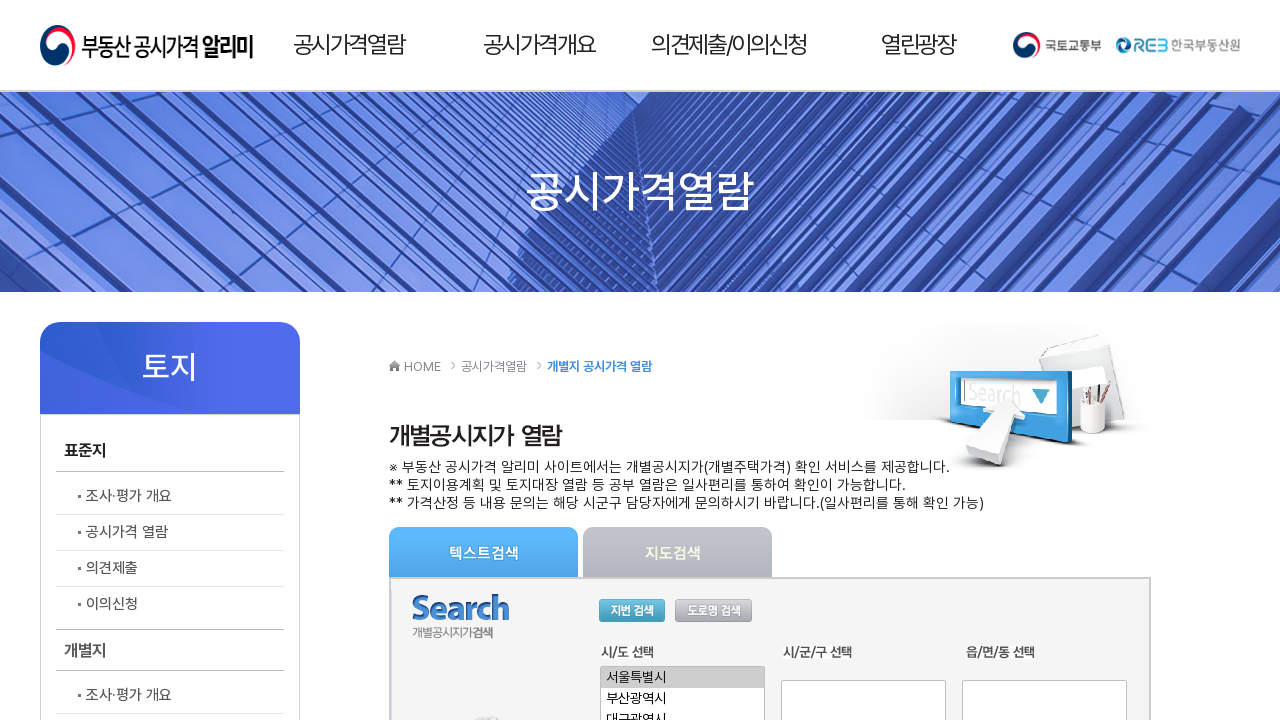

Waited 500ms for district dropdown to populate
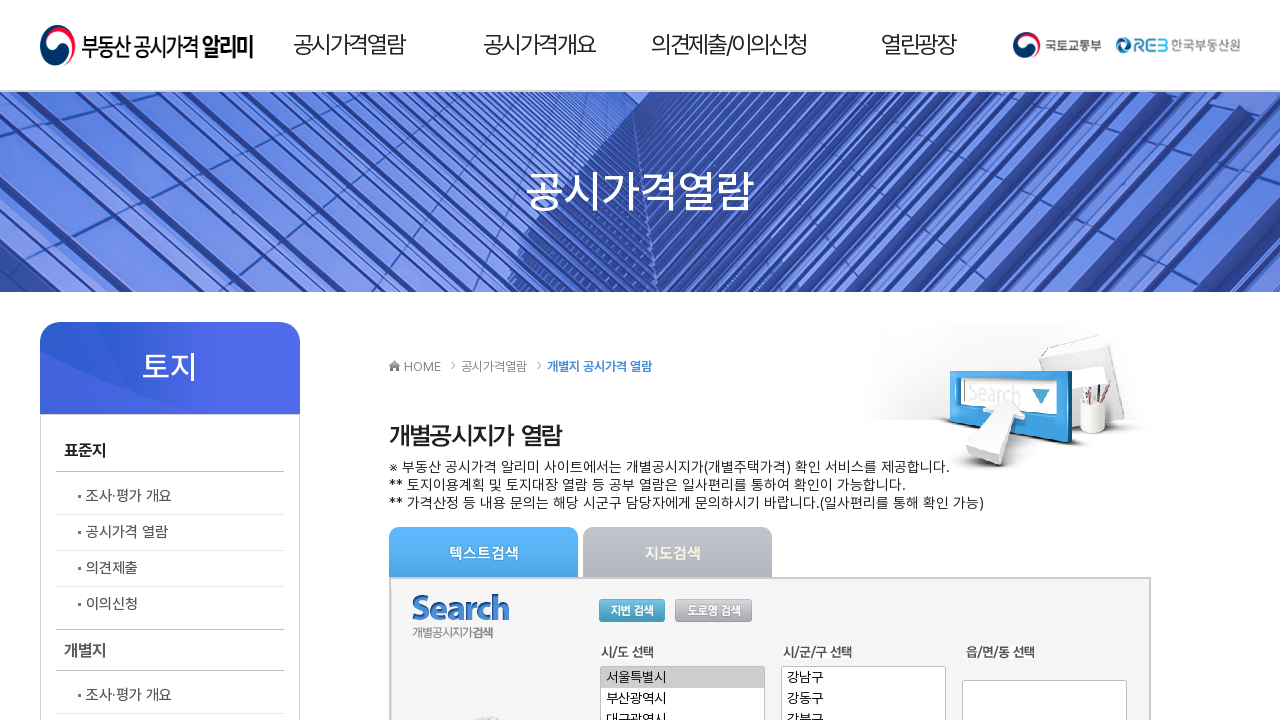

Selected Seocho-gu (서초구) from district dropdown on #sgg_list
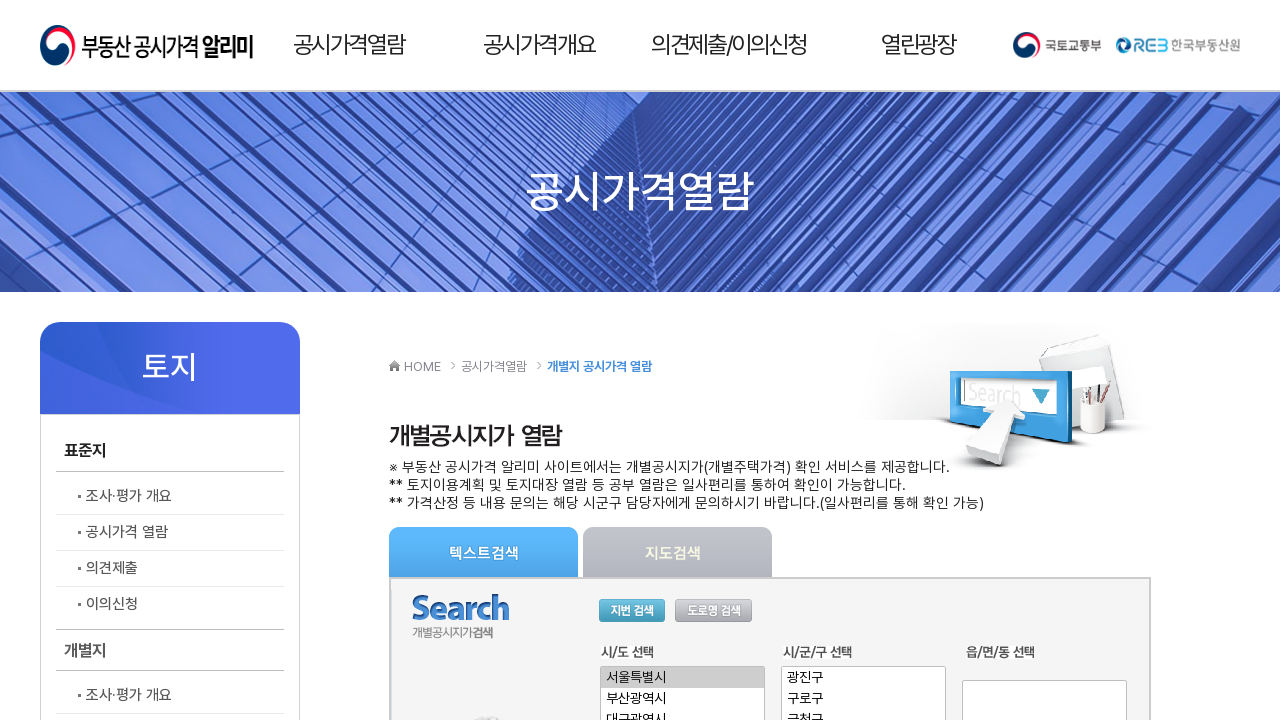

Waited 500ms for neighborhood dropdown to populate
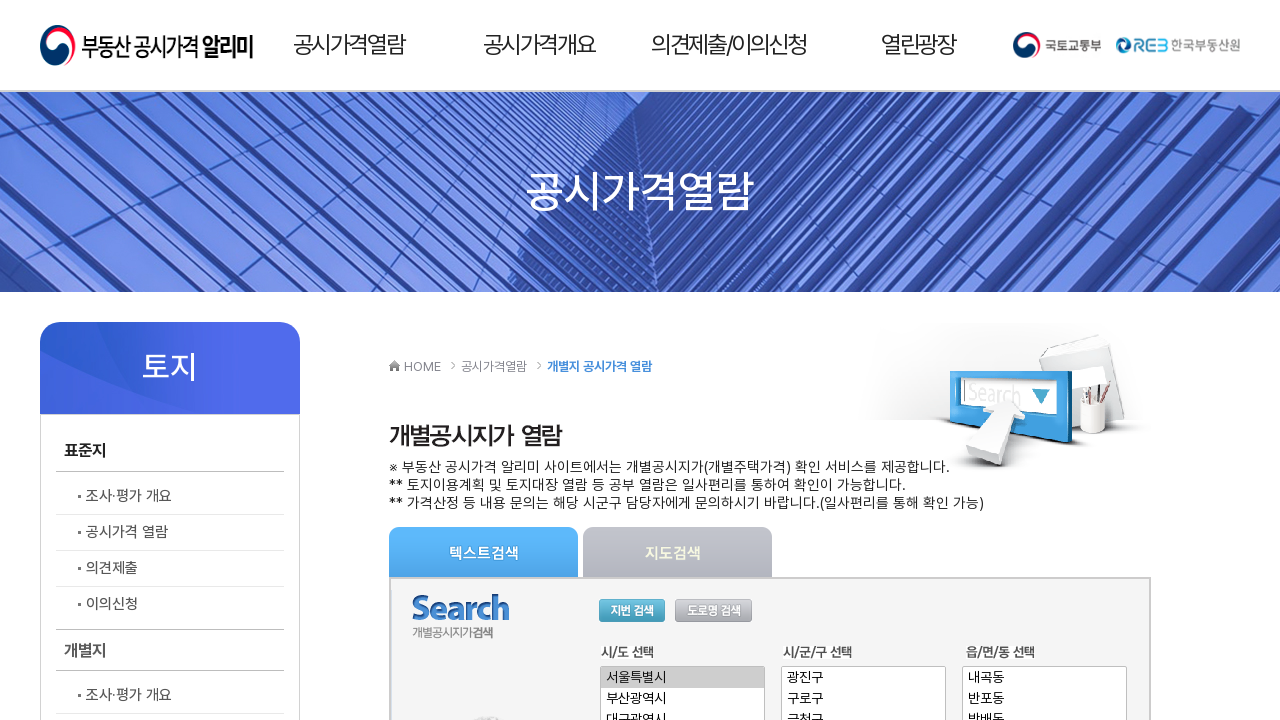

Selected Seocho-dong (서초동) from neighborhood dropdown on #eub_list
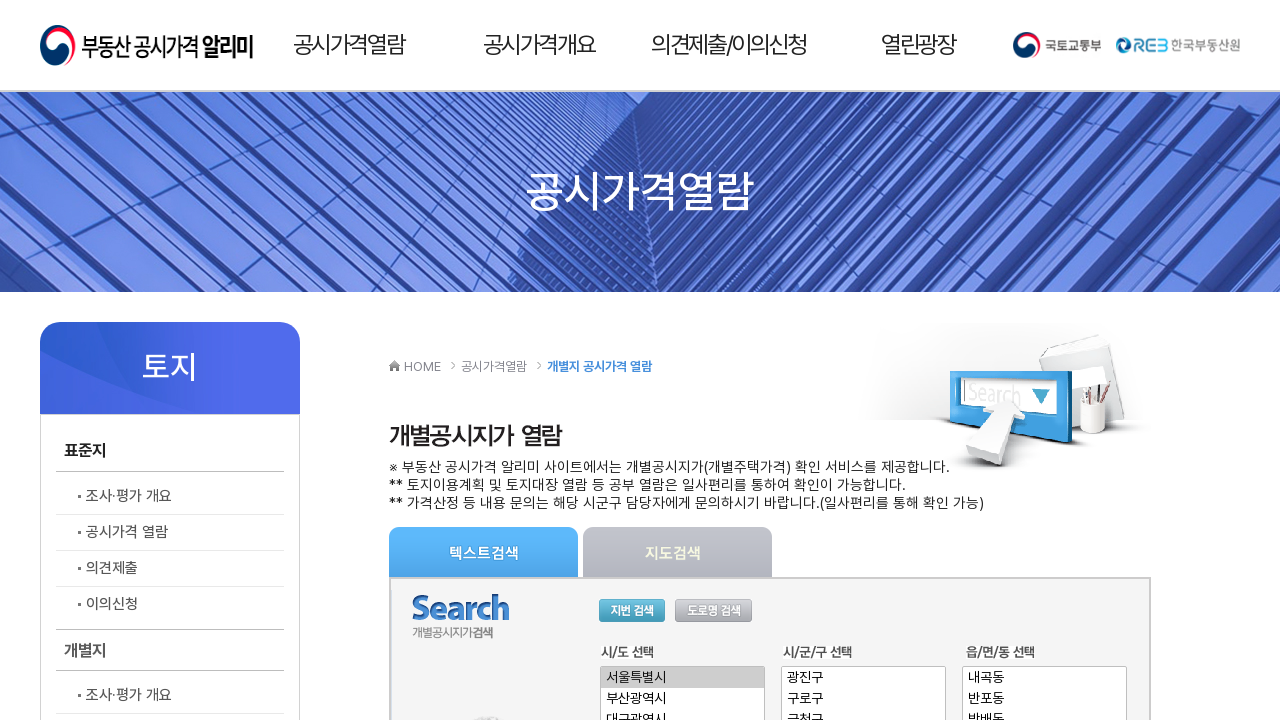

Filled in lot number (본번) with '1317' on div.search-opt3 >> input[name='bun1']
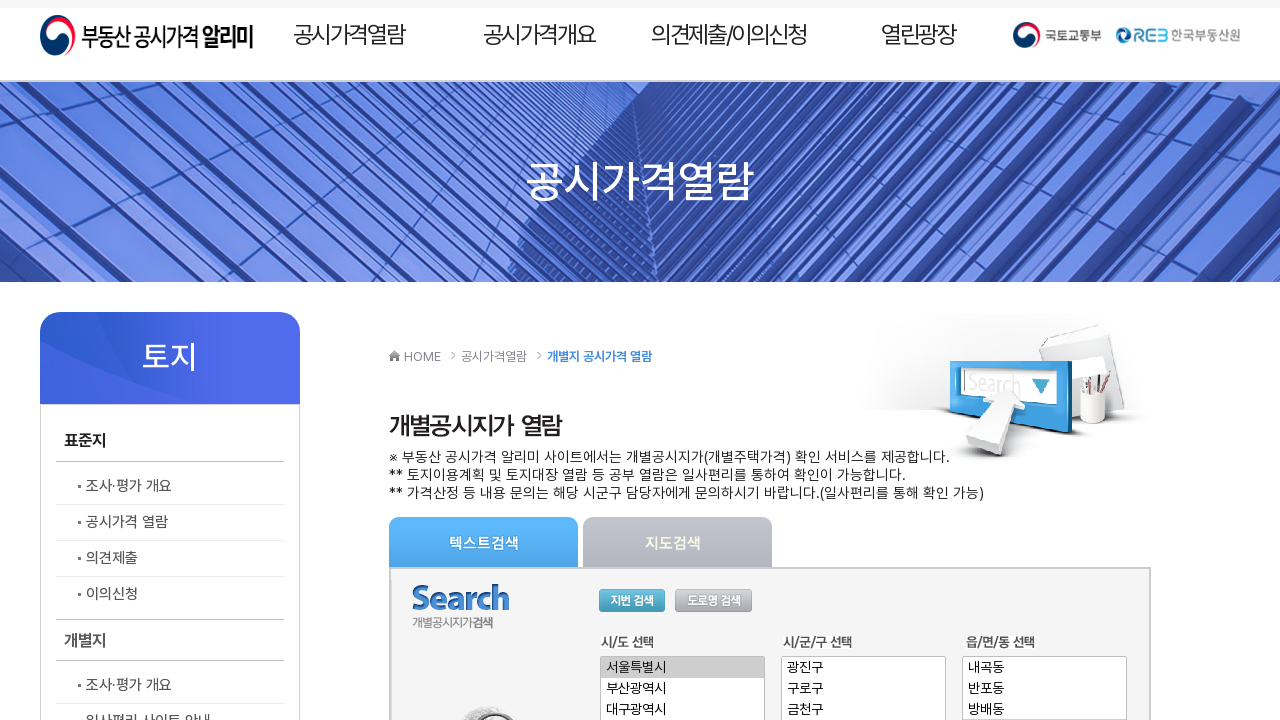

Filled in sub-lot number (부번) with '20' on div.search-opt3 >> input[name='bun2']
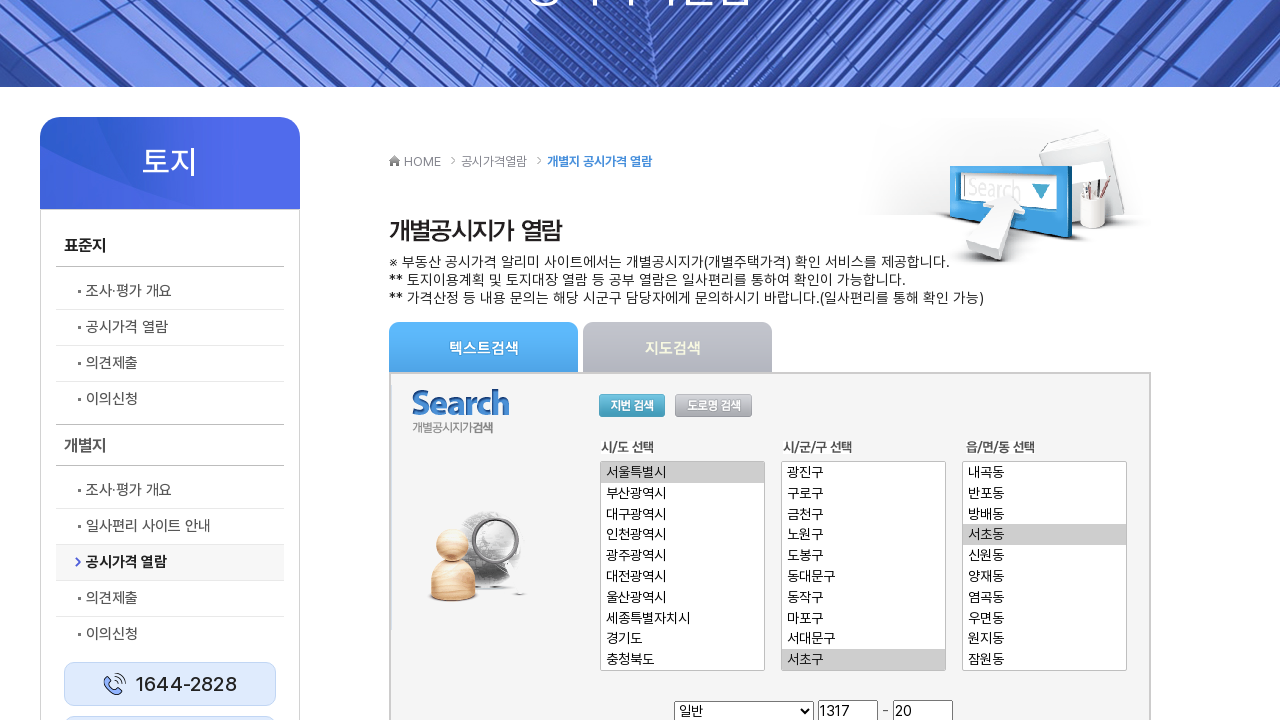

Clicked search button to submit the Korean real estate price lookup at (804, 360) on .search-bt input[type='image']
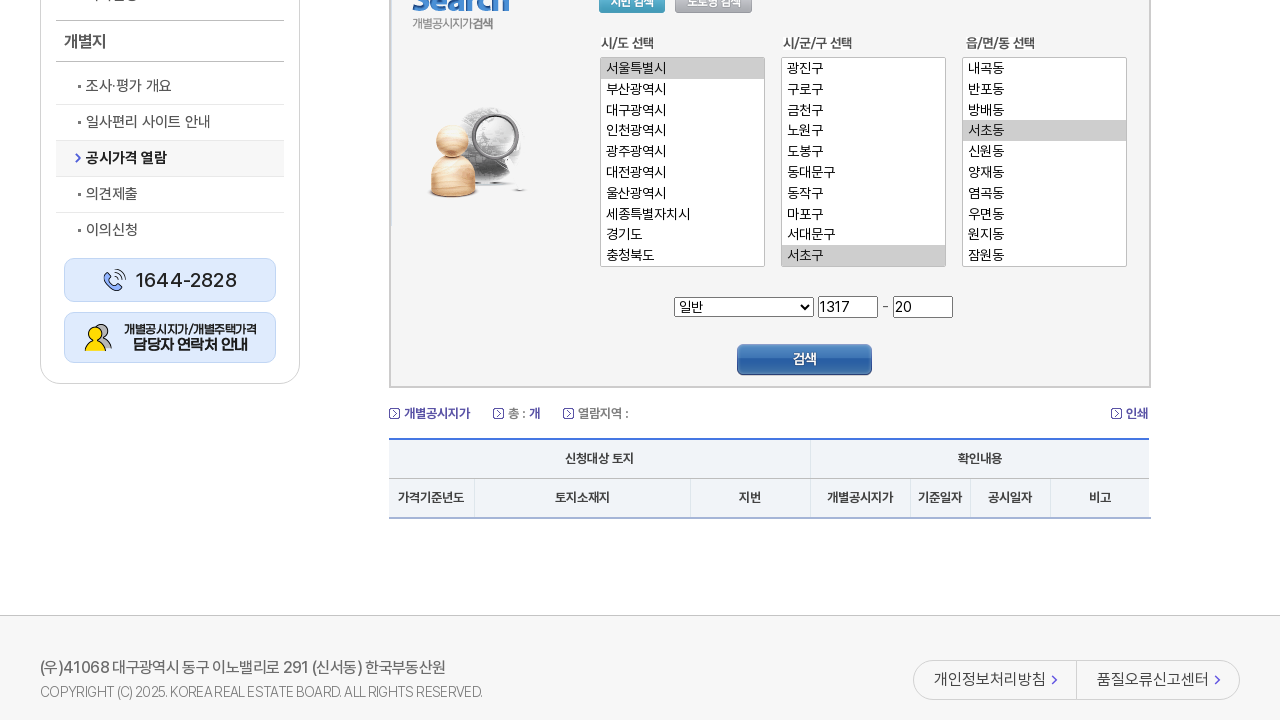

Search results loaded and displayed in dataList table
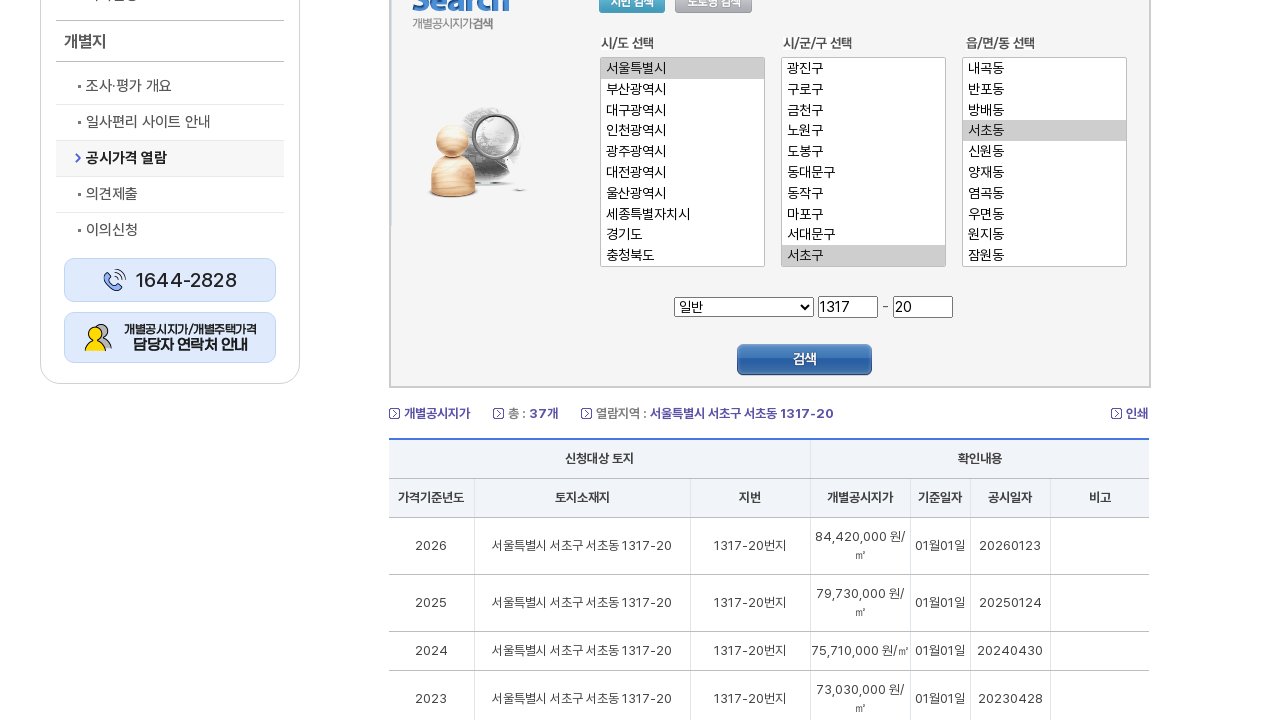

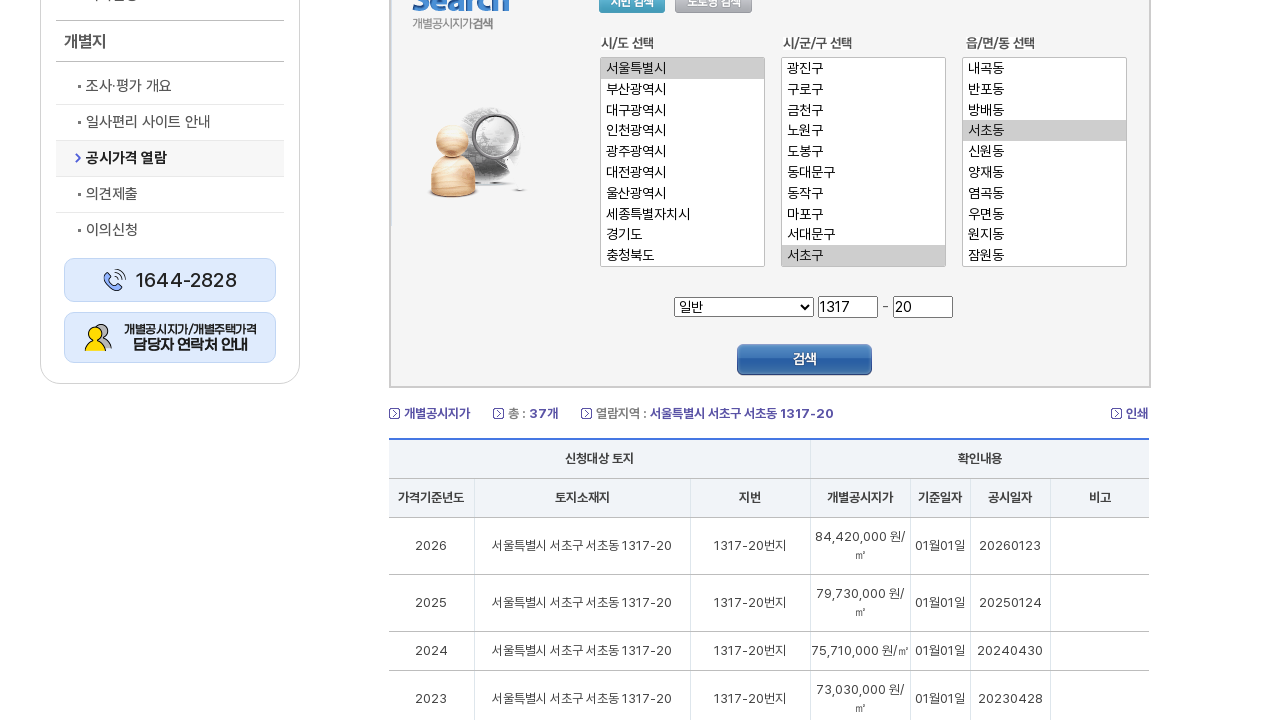